Navigates to Flipkart homepage and sets up wait configurations

Starting URL: https://www.flipkart.com/

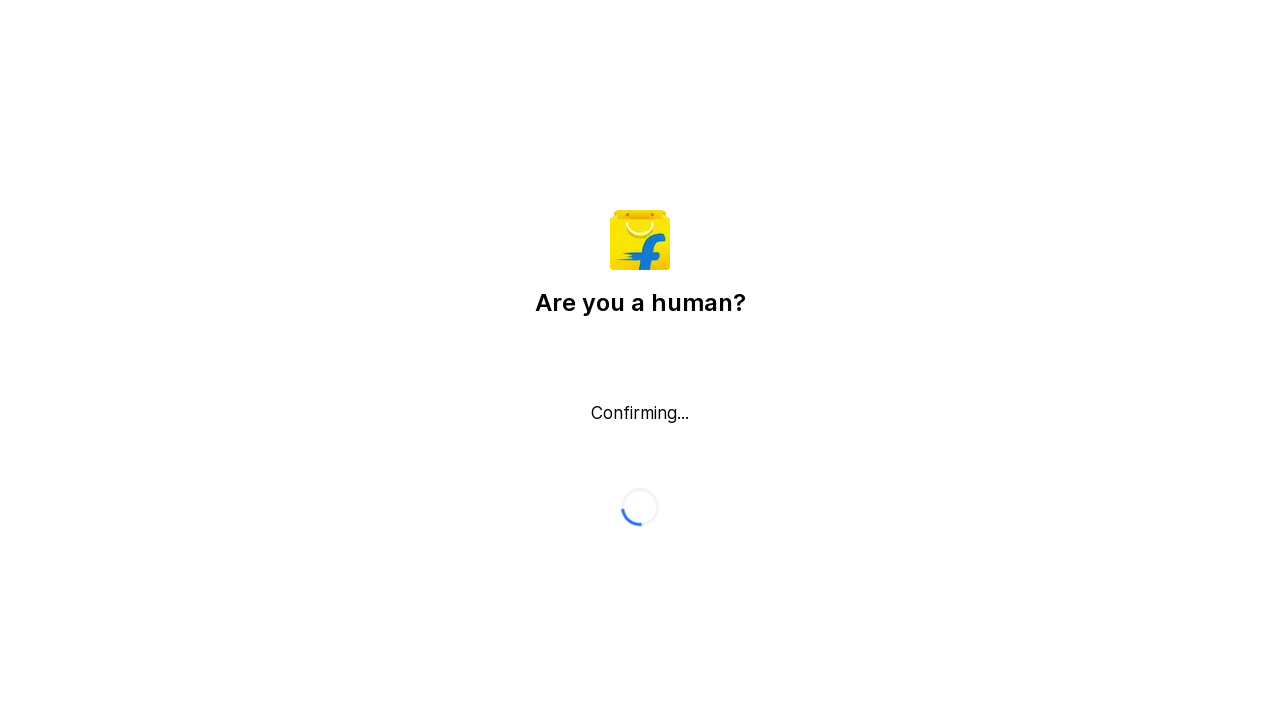

Navigated to Flipkart homepage
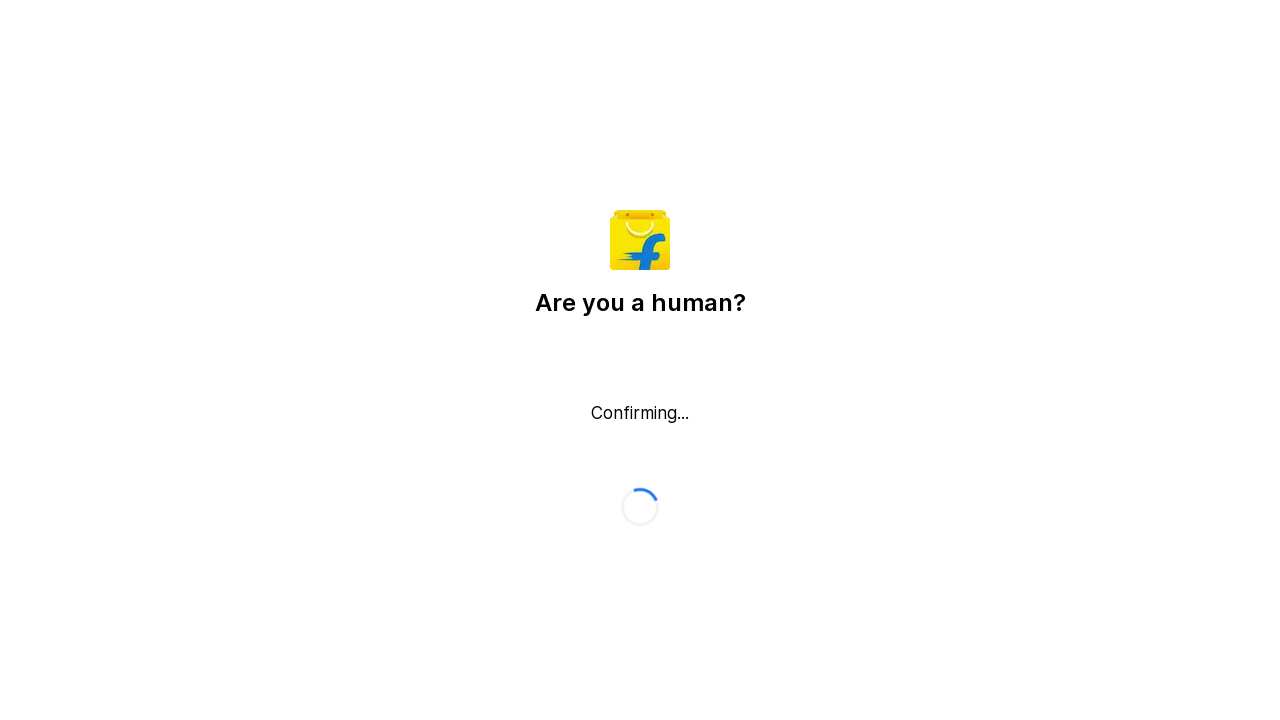

Set default timeout to 30 seconds
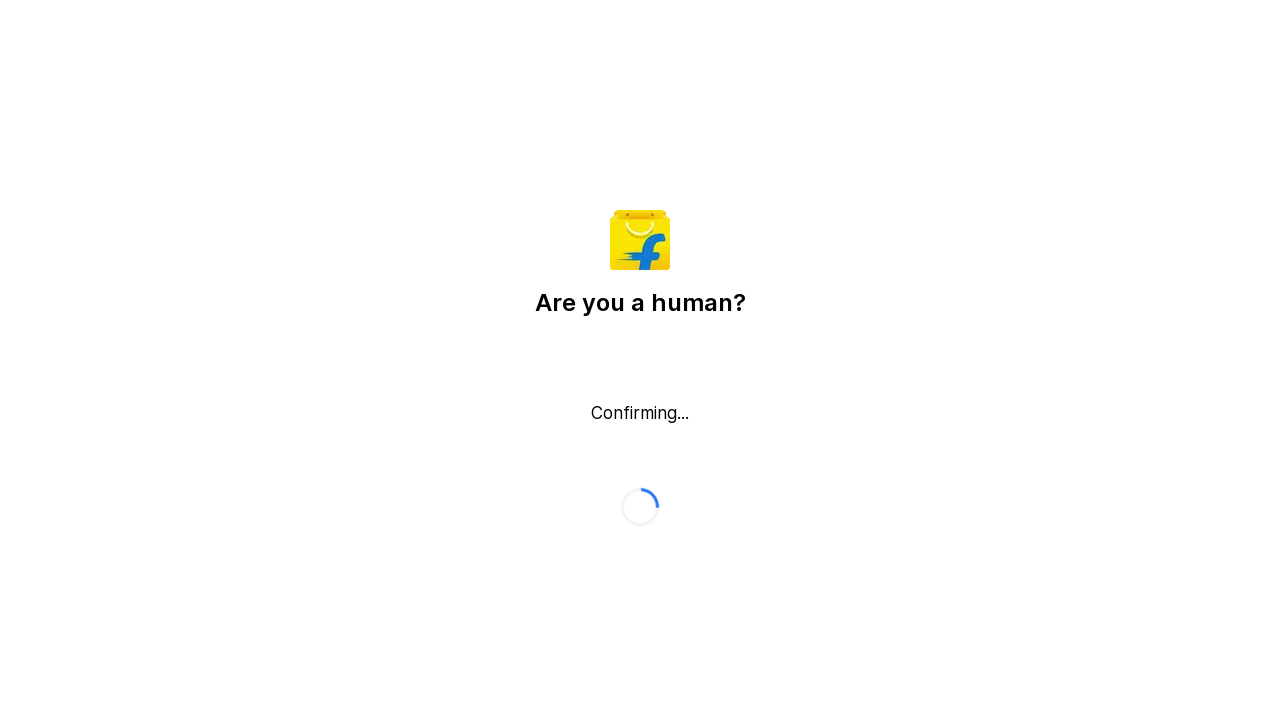

Set default navigation timeout to 30 seconds
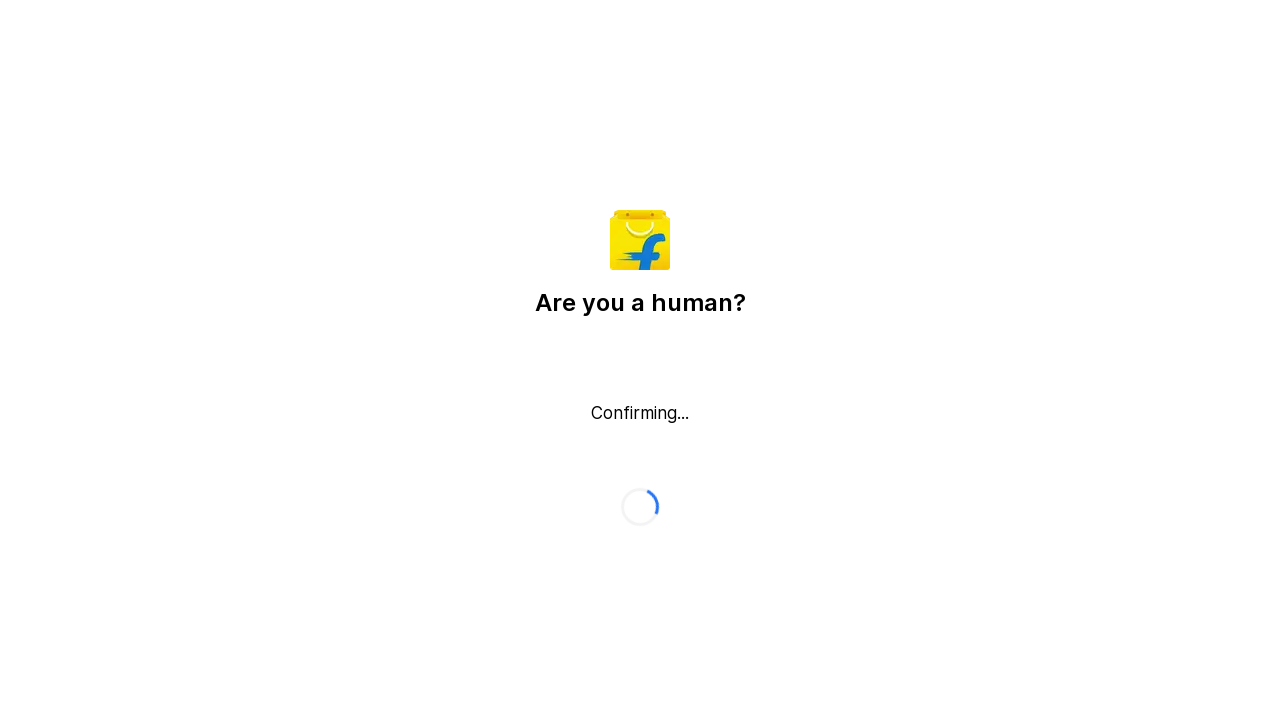

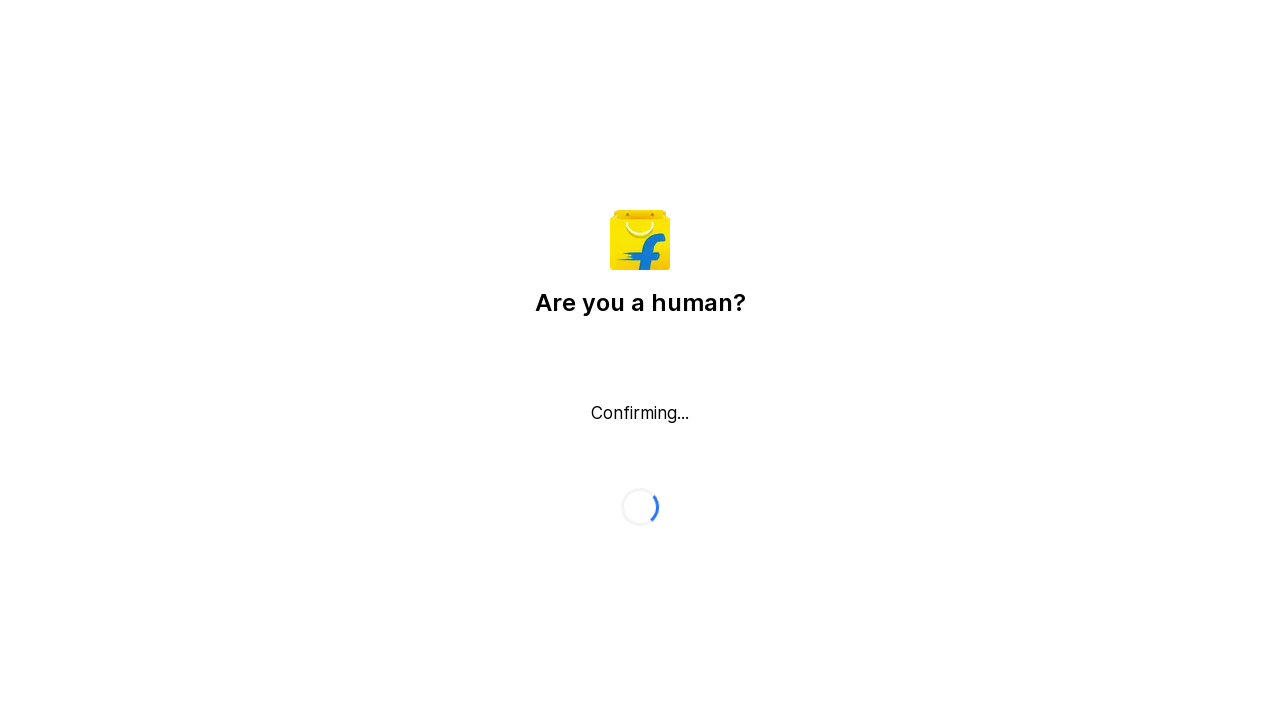